Tests alert handling by clicking to add remarks, entering text in the alert dialog, and verifying the remarks are displayed

Starting URL: https://web-locators-static-site-qa.vercel.app/Alerts

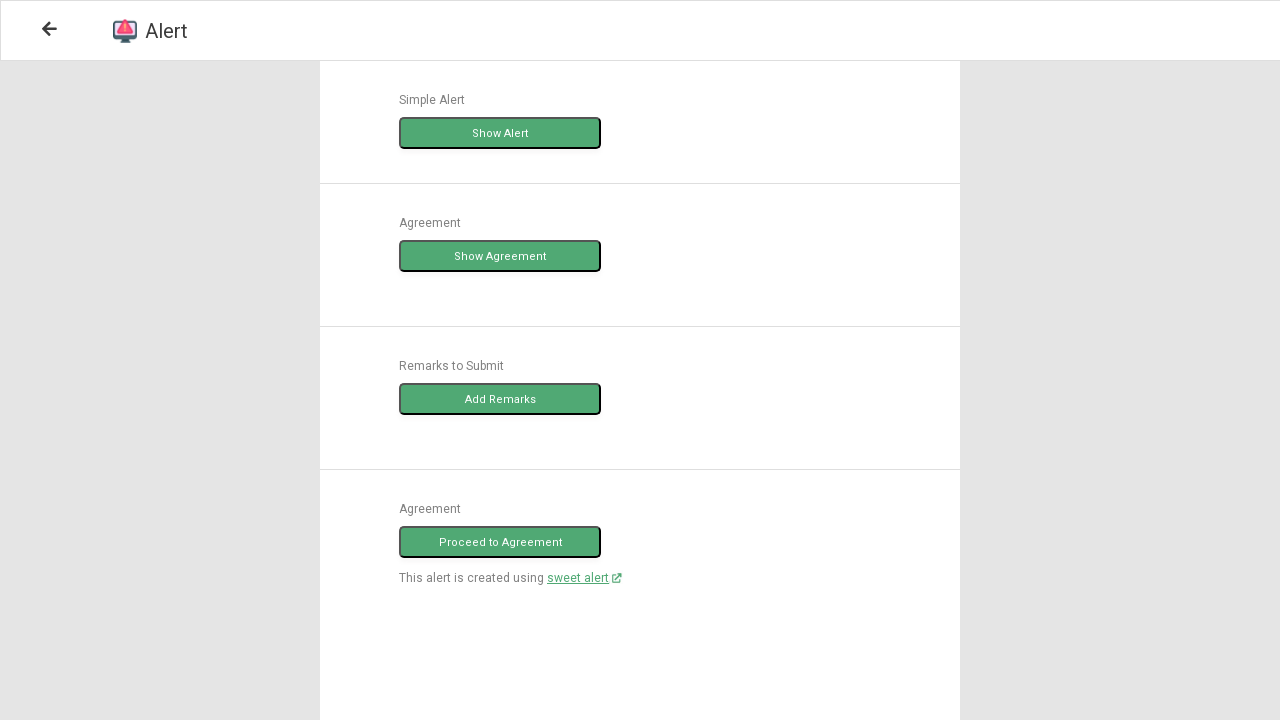

Set up dialog handler to accept alert and enter 'Adding Remarks'
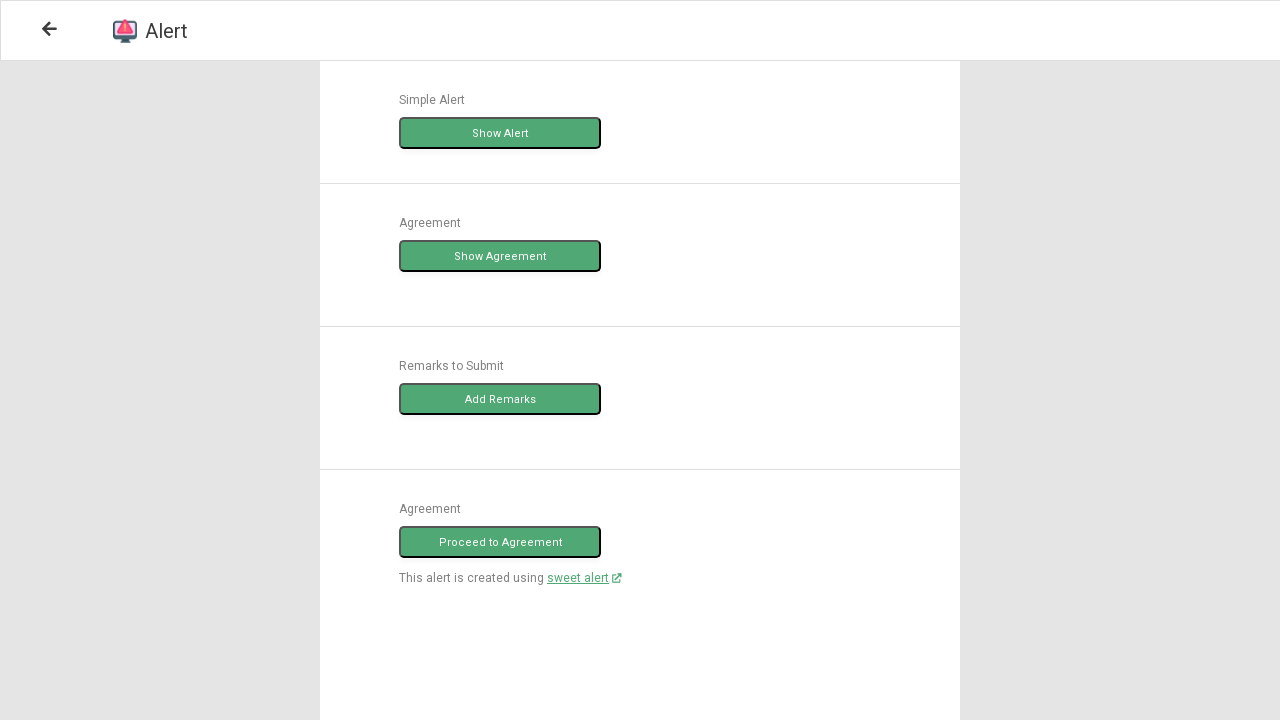

Clicked 'Add Remarks' button to trigger alert dialog at (500, 399) on xpath=//p[text()='Add Remarks']
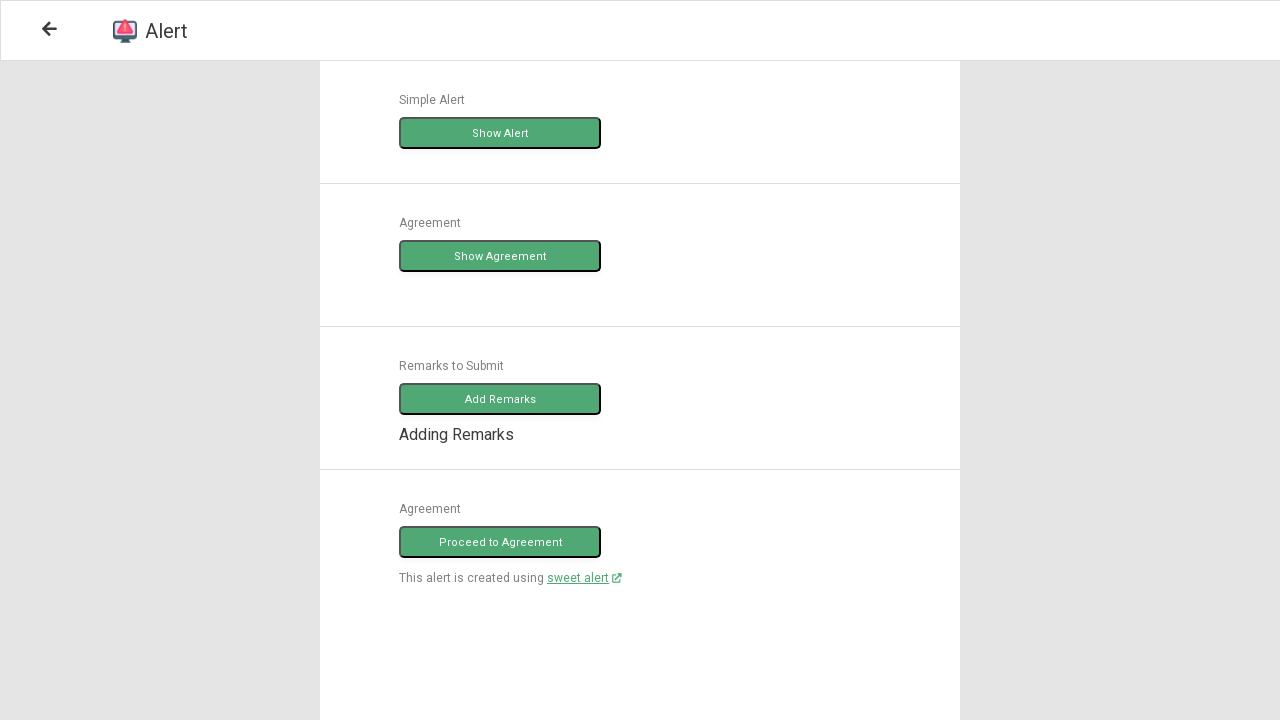

Verified remarks are displayed on the page
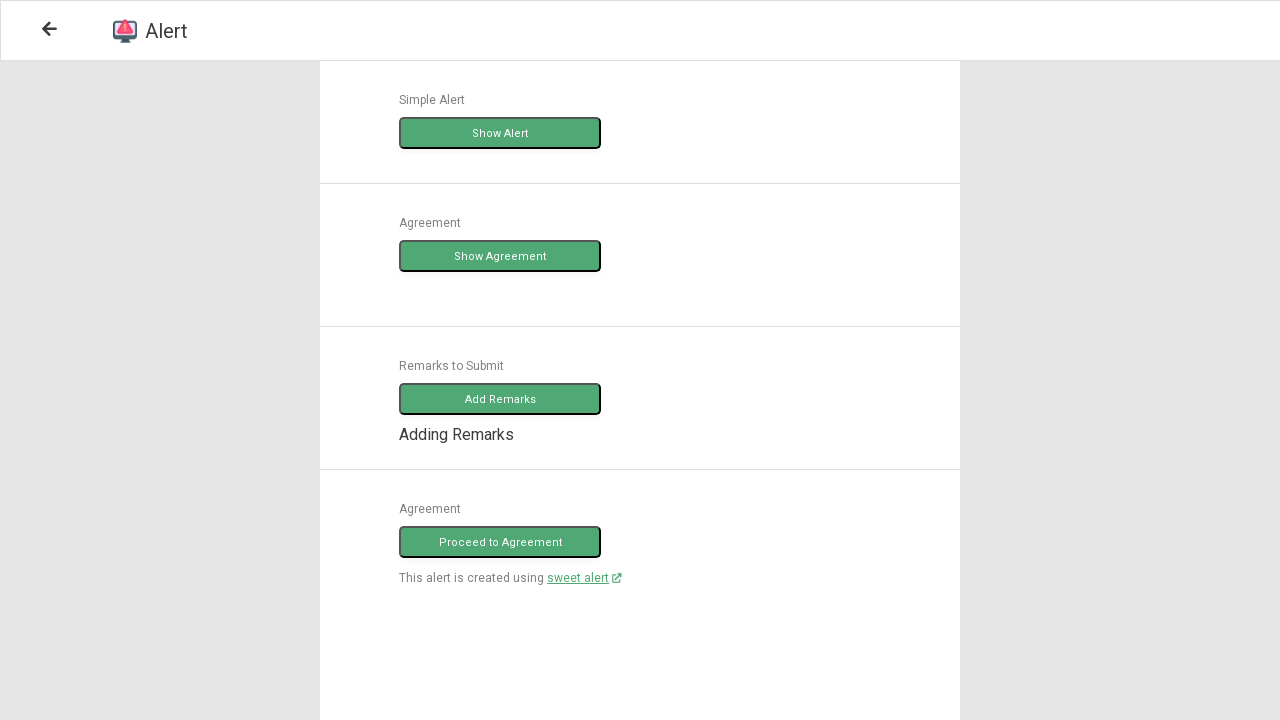

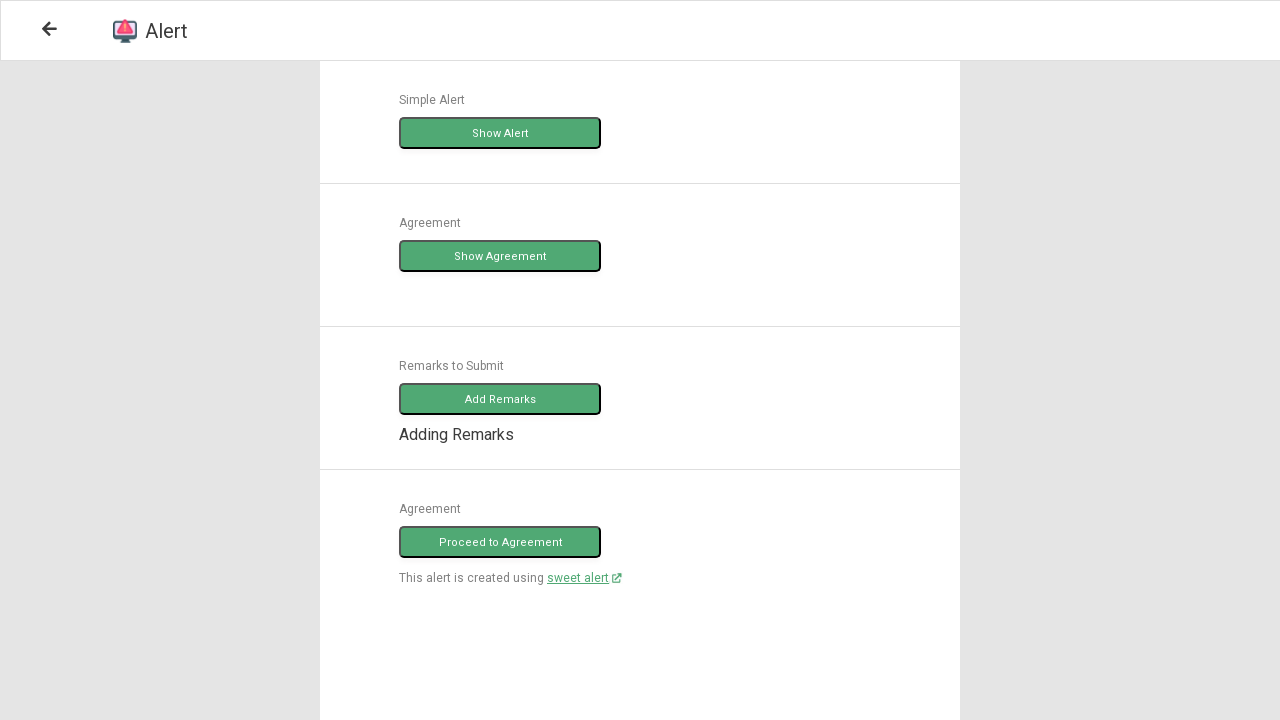